Navigates to testotomasyonu.com and verifies that the URL contains "testotomasyonu"

Starting URL: https://www.testotomasyonu.com

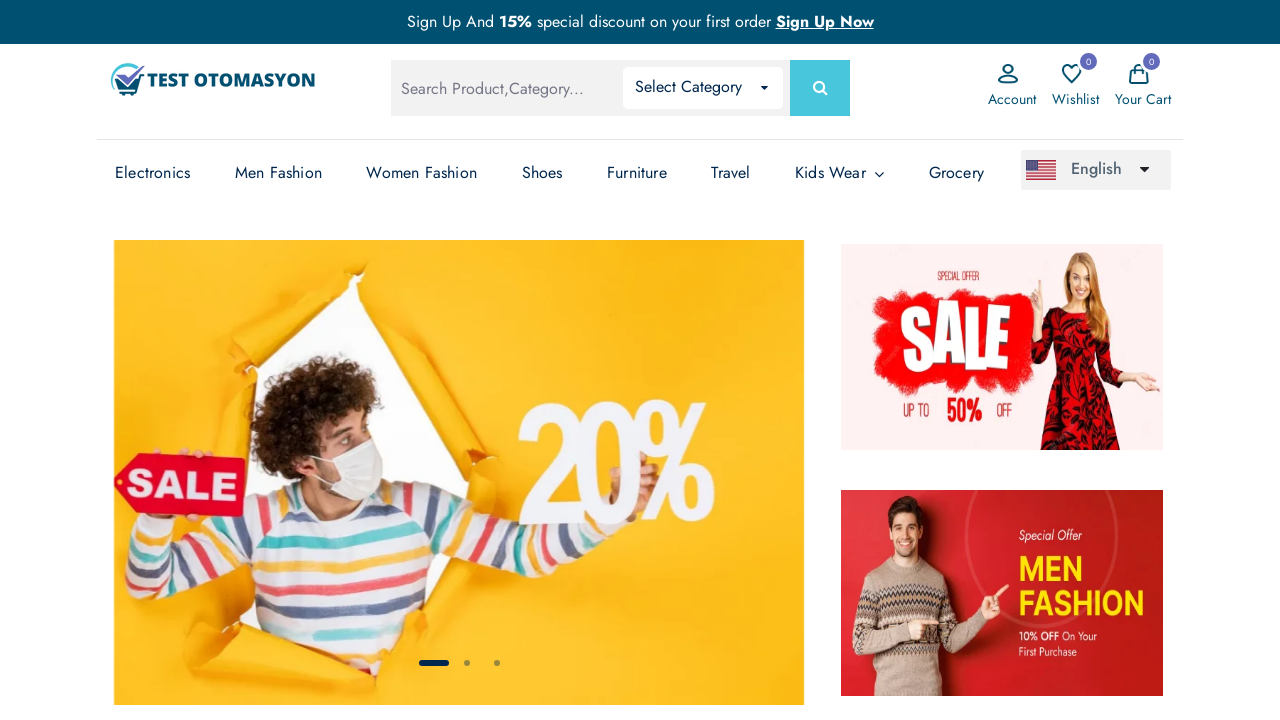

Waited for page to load with domcontentloaded state
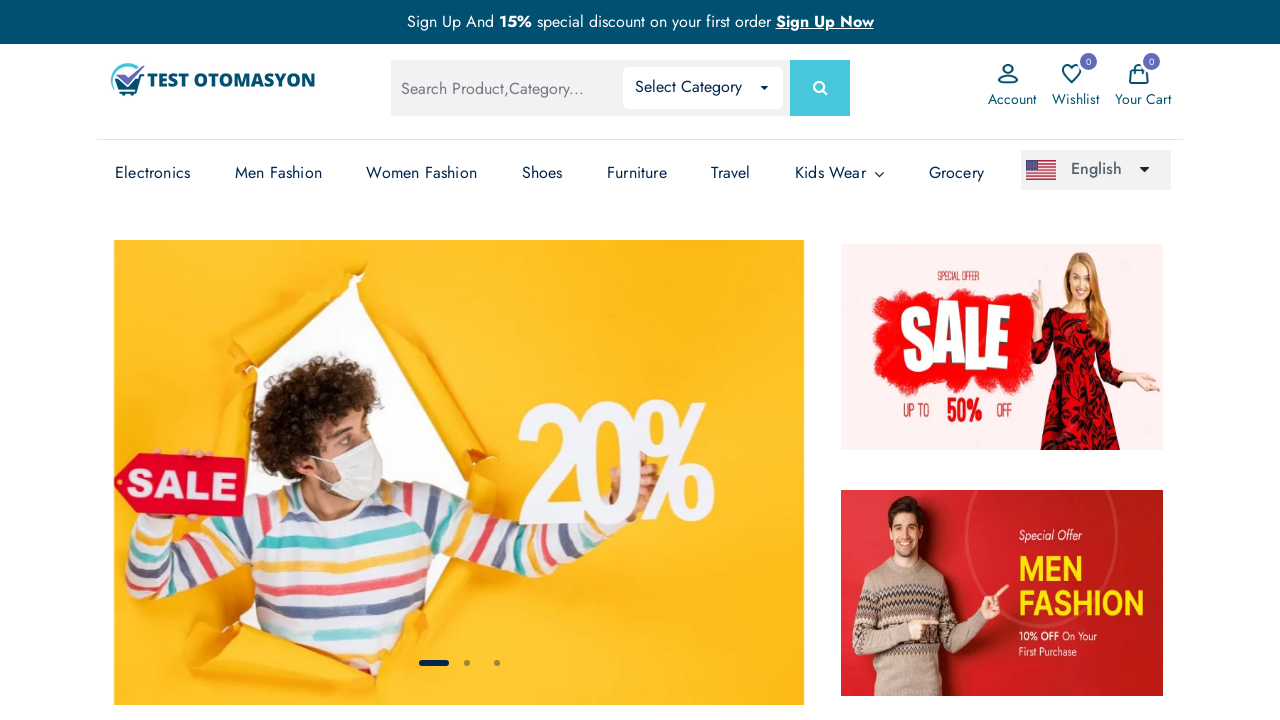

Verified that URL contains 'testotomasyonu'
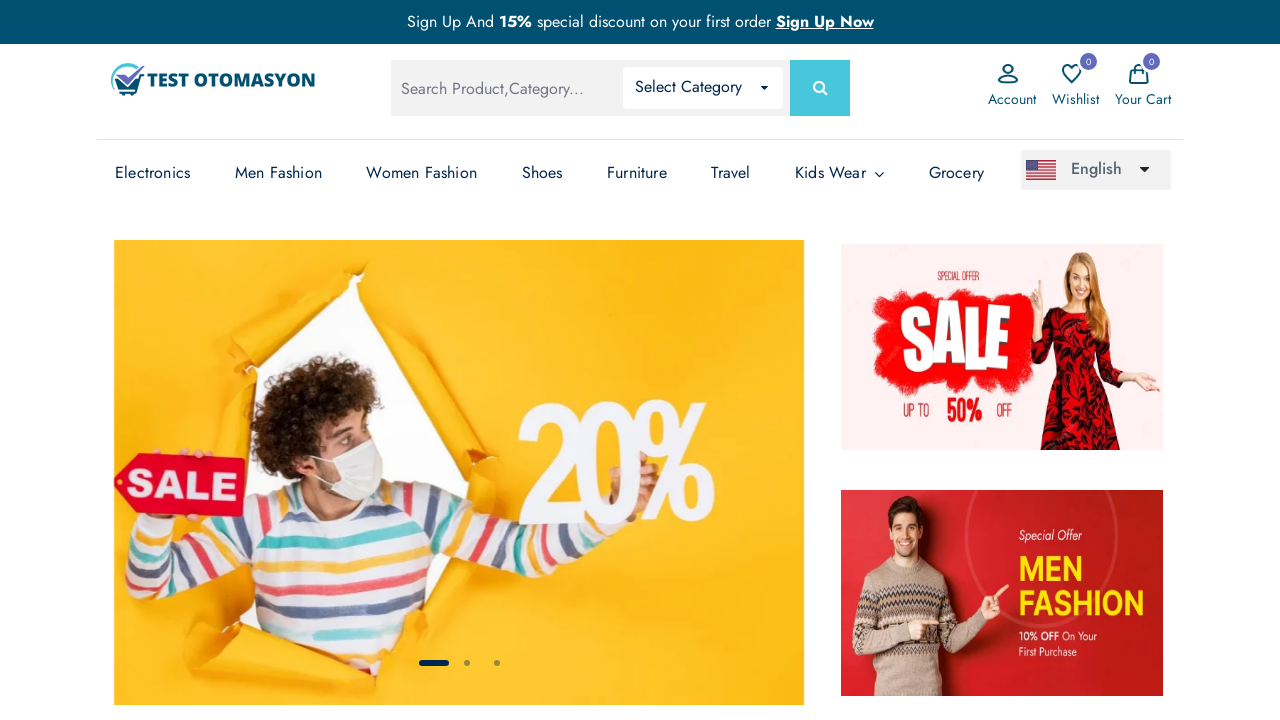

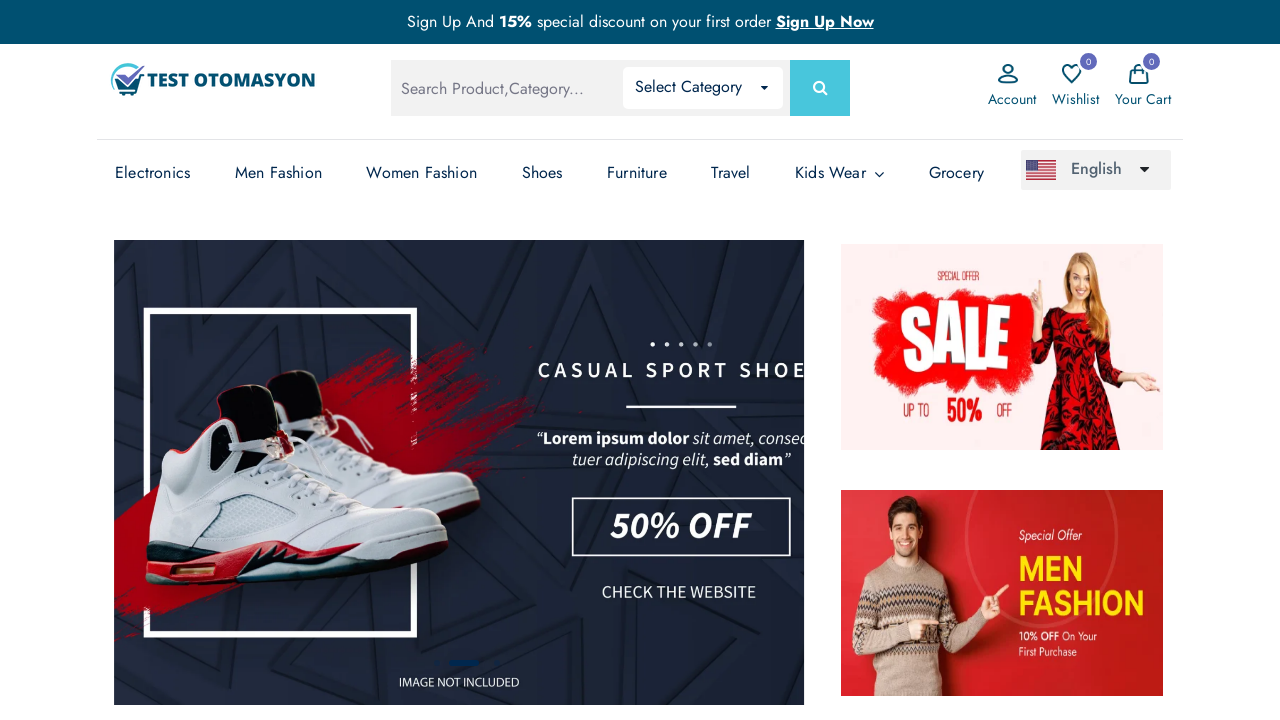